Tests iframe interaction by clicking on iframe link, switching to the iframe context, and verifying the text content inside

Starting URL: http://the-internet.herokuapp.com/frames

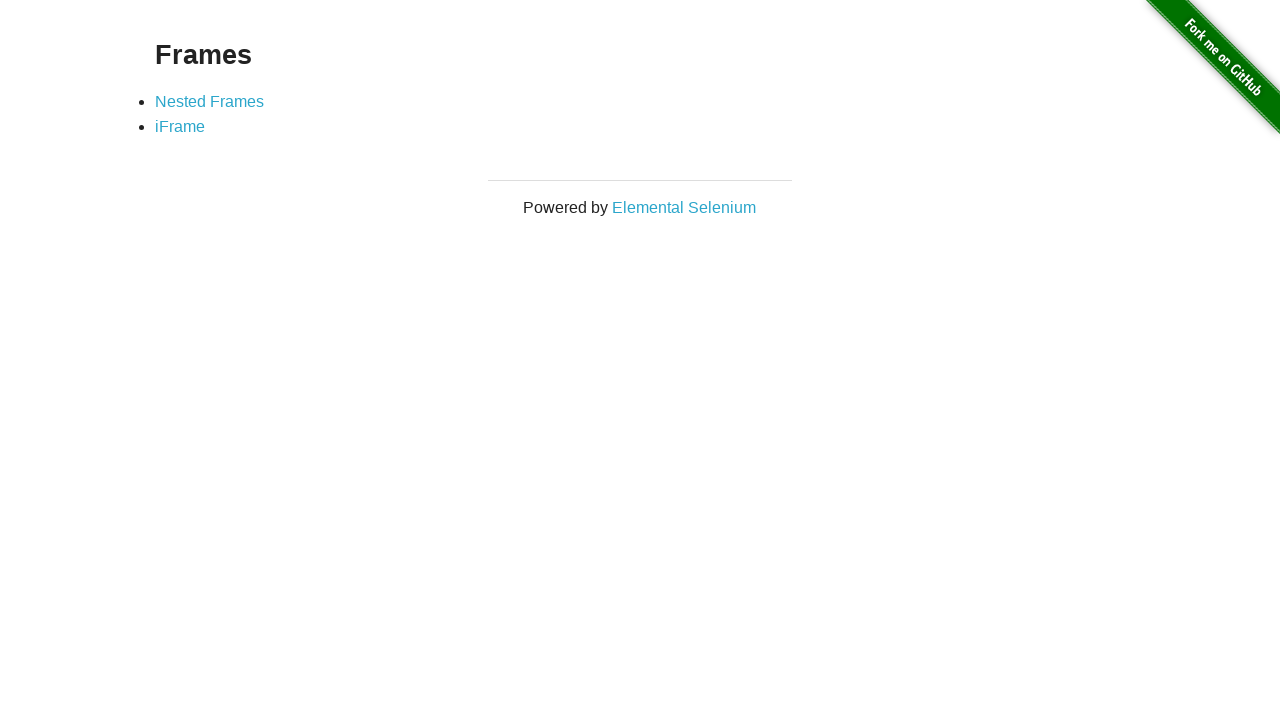

Clicked on the iframe link at (180, 127) on xpath=//a[@href='/iframe']
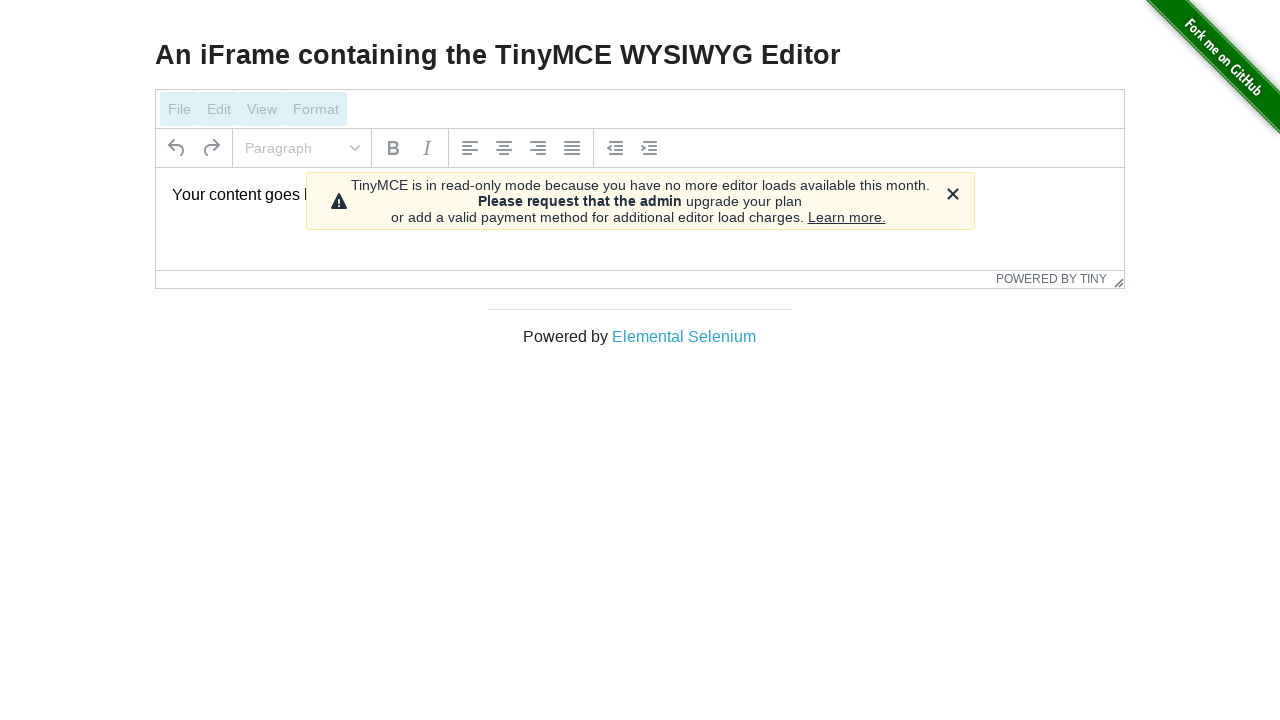

Located iframe with selector #mce_0_ifr
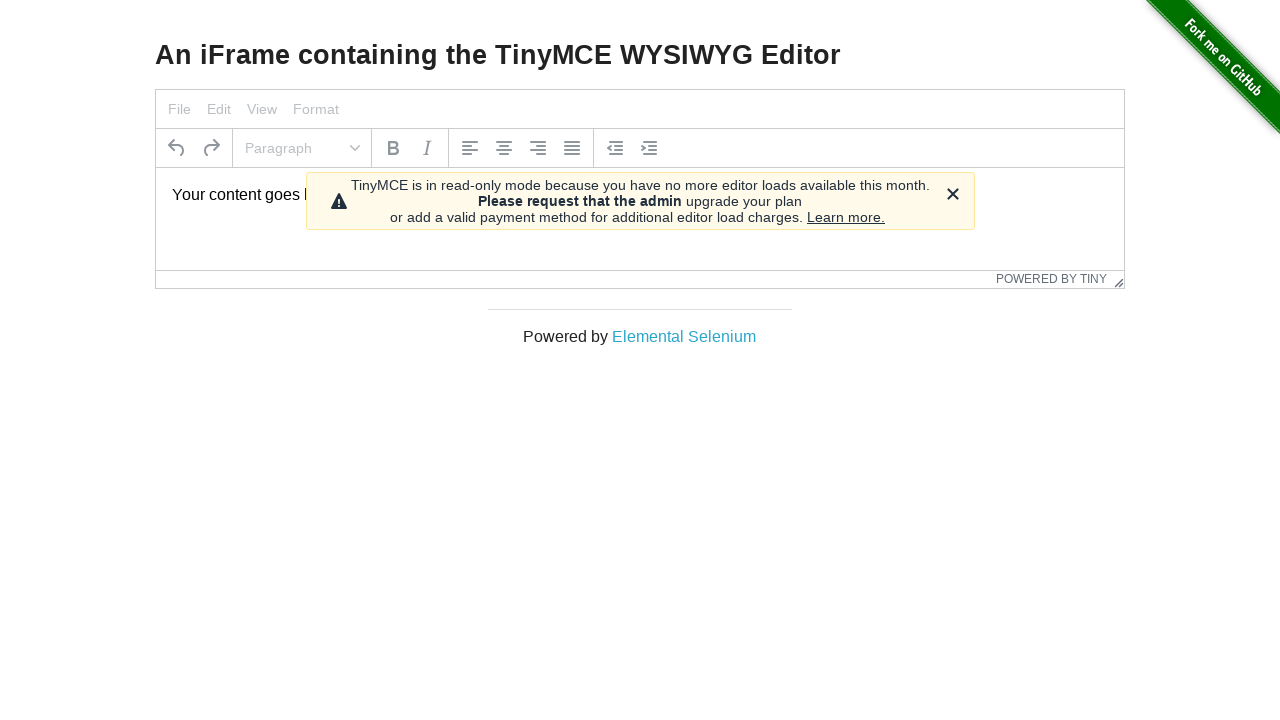

Retrieved text content from iframe element #tinymce p
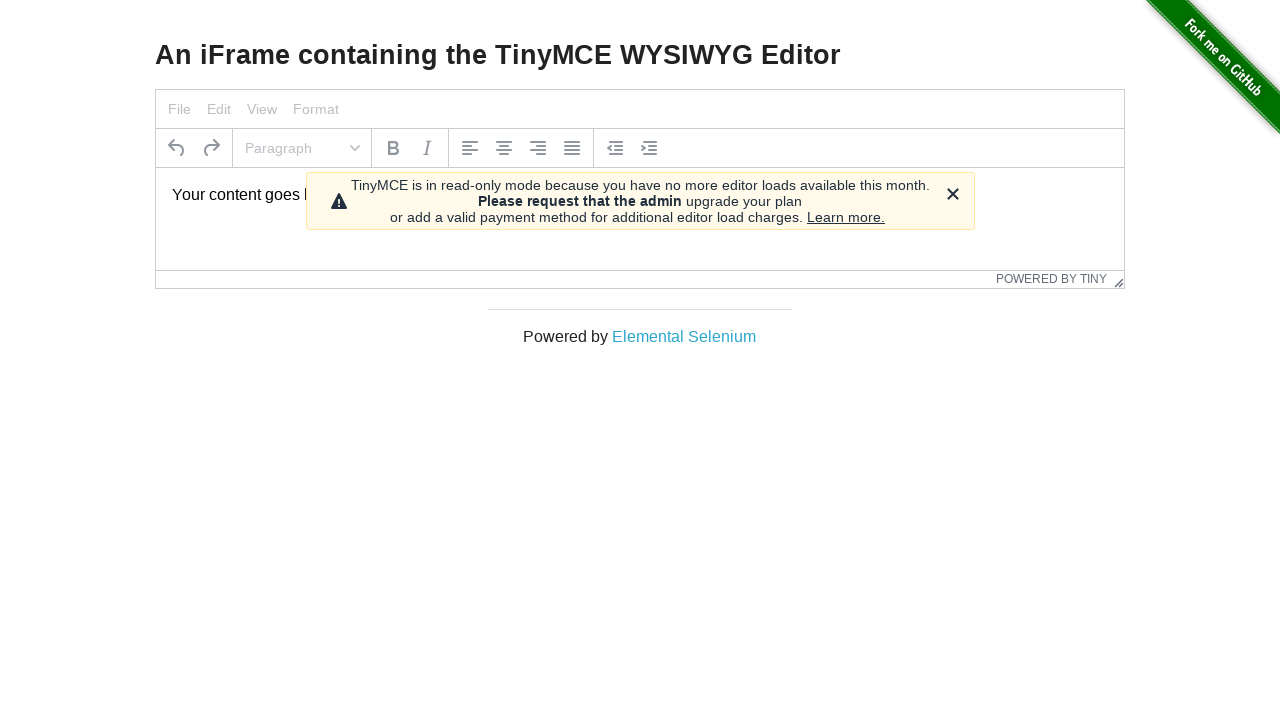

Verified iframe text content matches 'Your content goes here.'
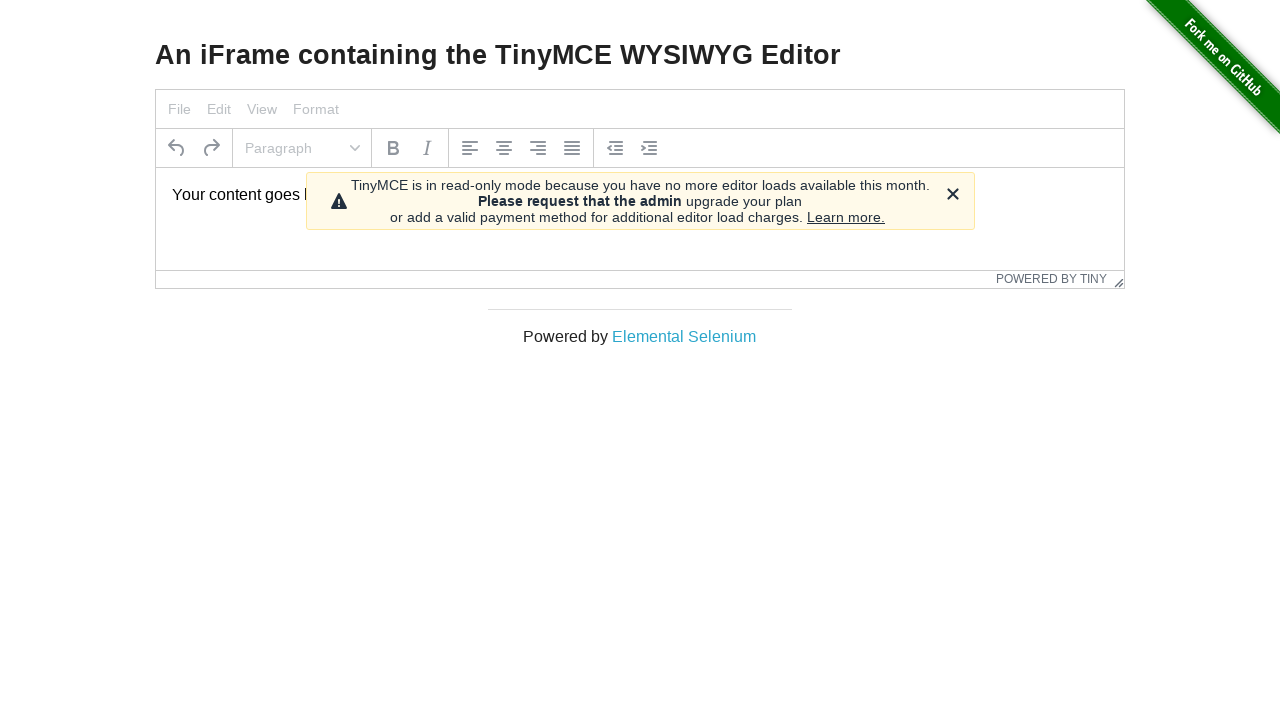

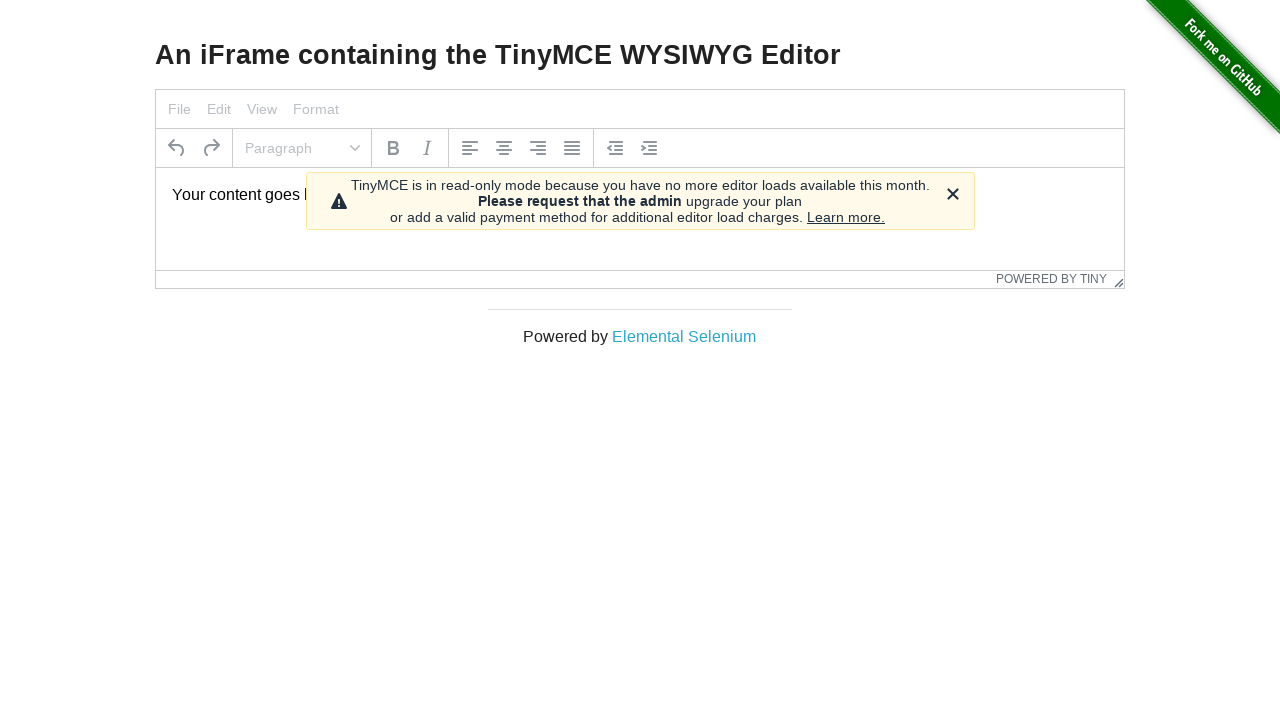